Tests checkbox functionality by selecting the first 3 checkboxes, then iterating through all checkboxes to unselect any that are selected.

Starting URL: https://testautomationpractice.blogspot.com/

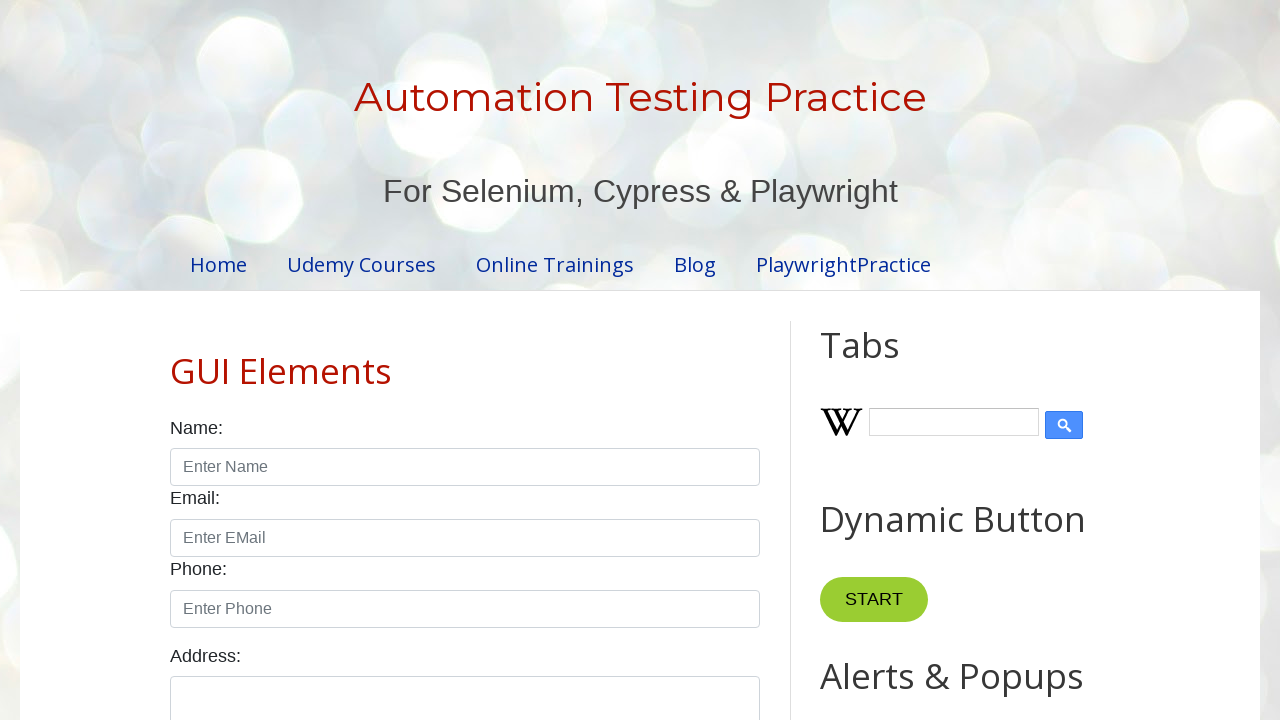

Located all checkboxes with form-check-input class
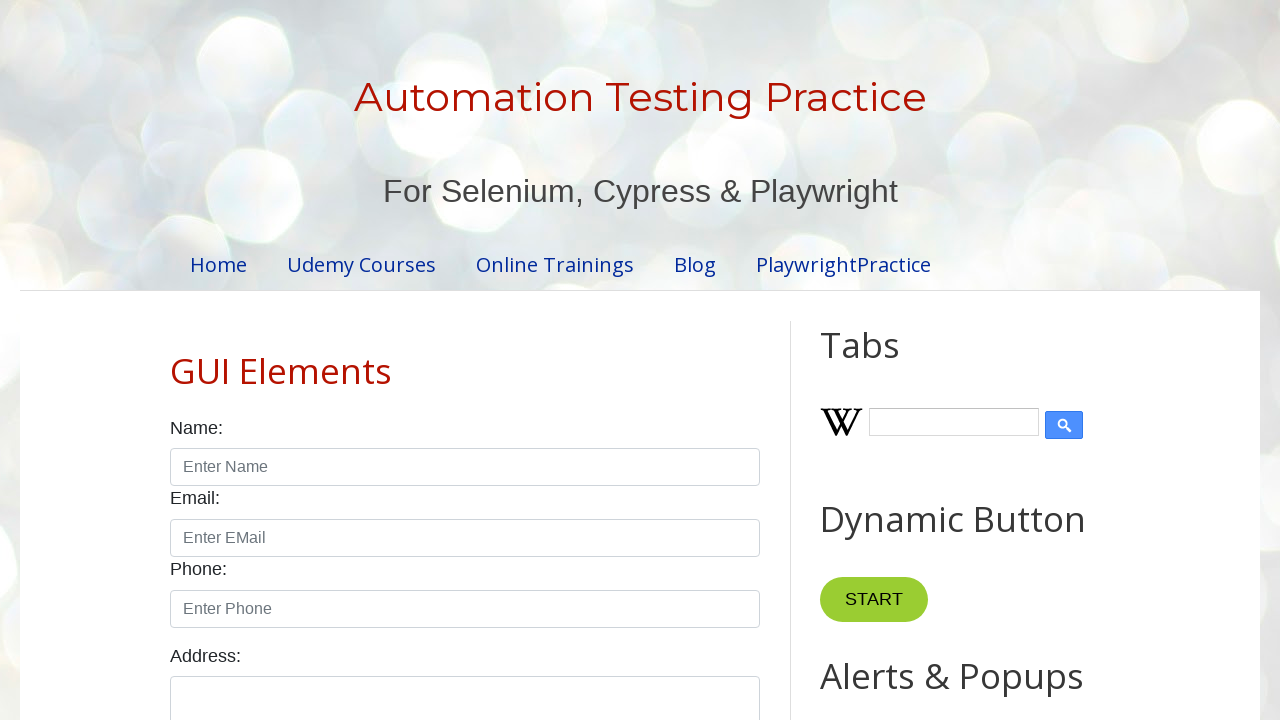

Clicked checkbox 1 to select it at (176, 360) on xpath=//input[@class='form-check-input' and @type='checkbox'] >> nth=0
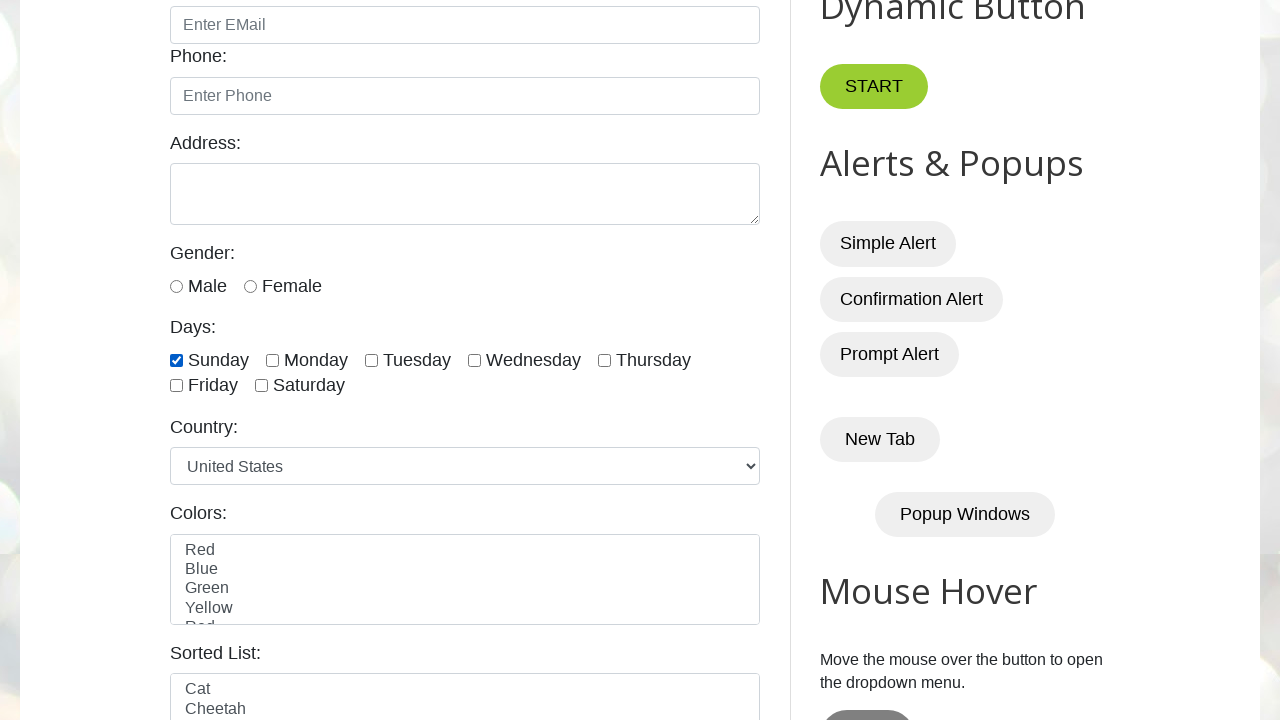

Clicked checkbox 2 to select it at (272, 360) on xpath=//input[@class='form-check-input' and @type='checkbox'] >> nth=1
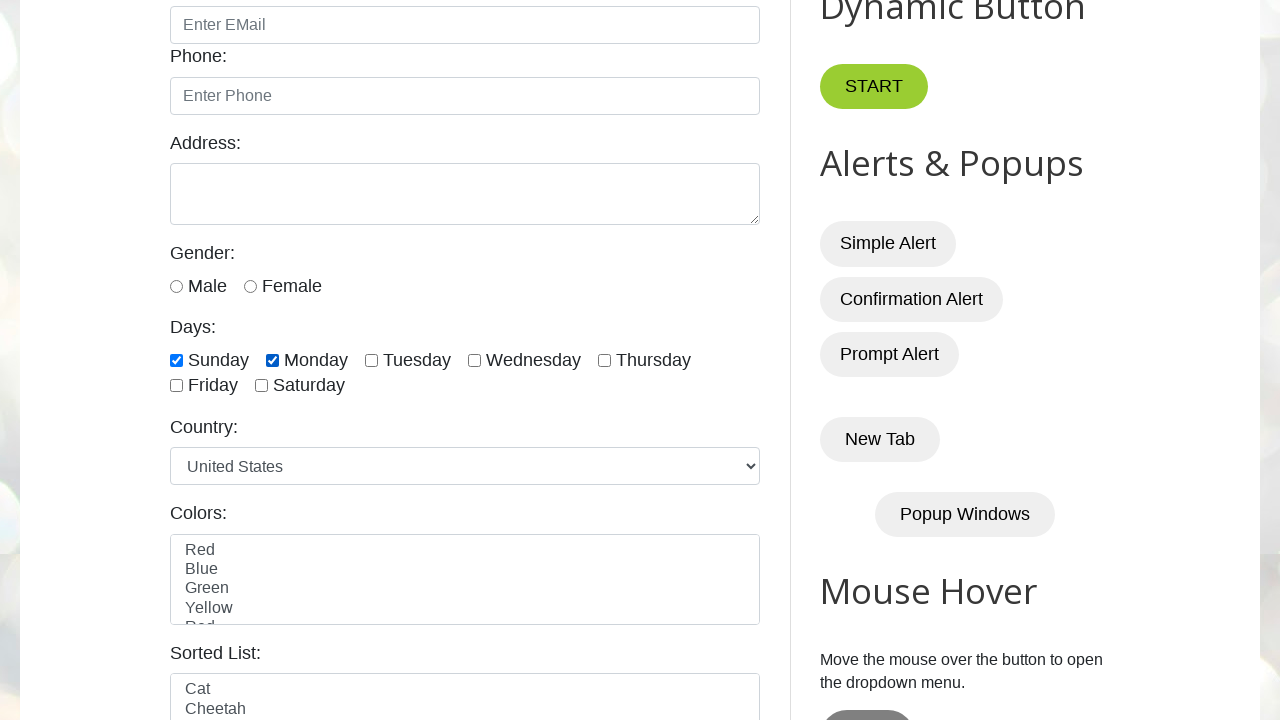

Clicked checkbox 3 to select it at (372, 360) on xpath=//input[@class='form-check-input' and @type='checkbox'] >> nth=2
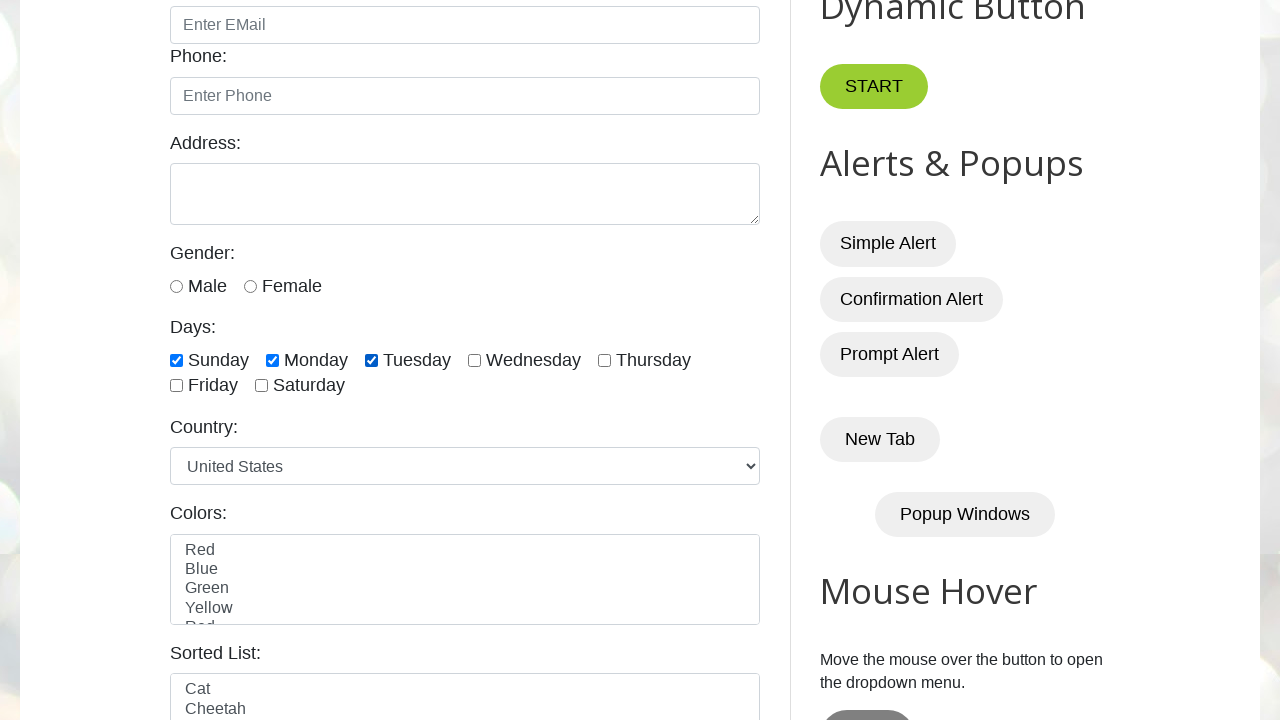

Waited 2 seconds to observe checkbox selections
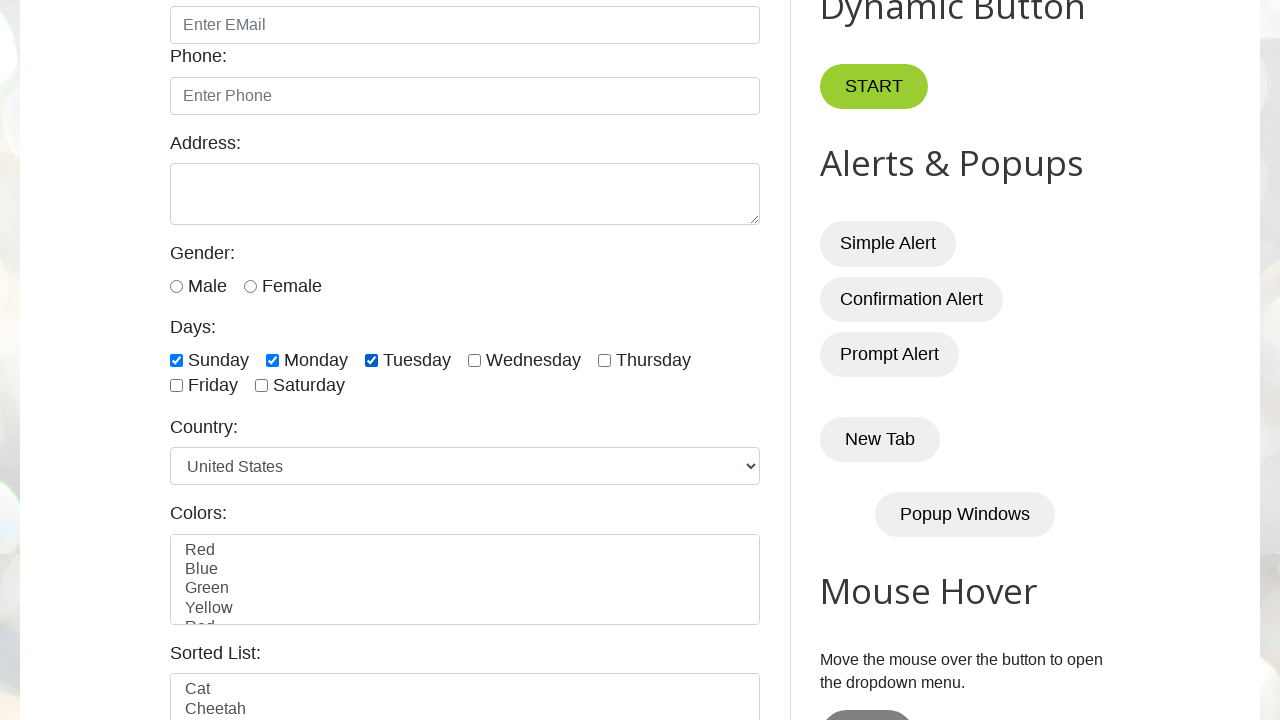

Retrieved total checkbox count: 7
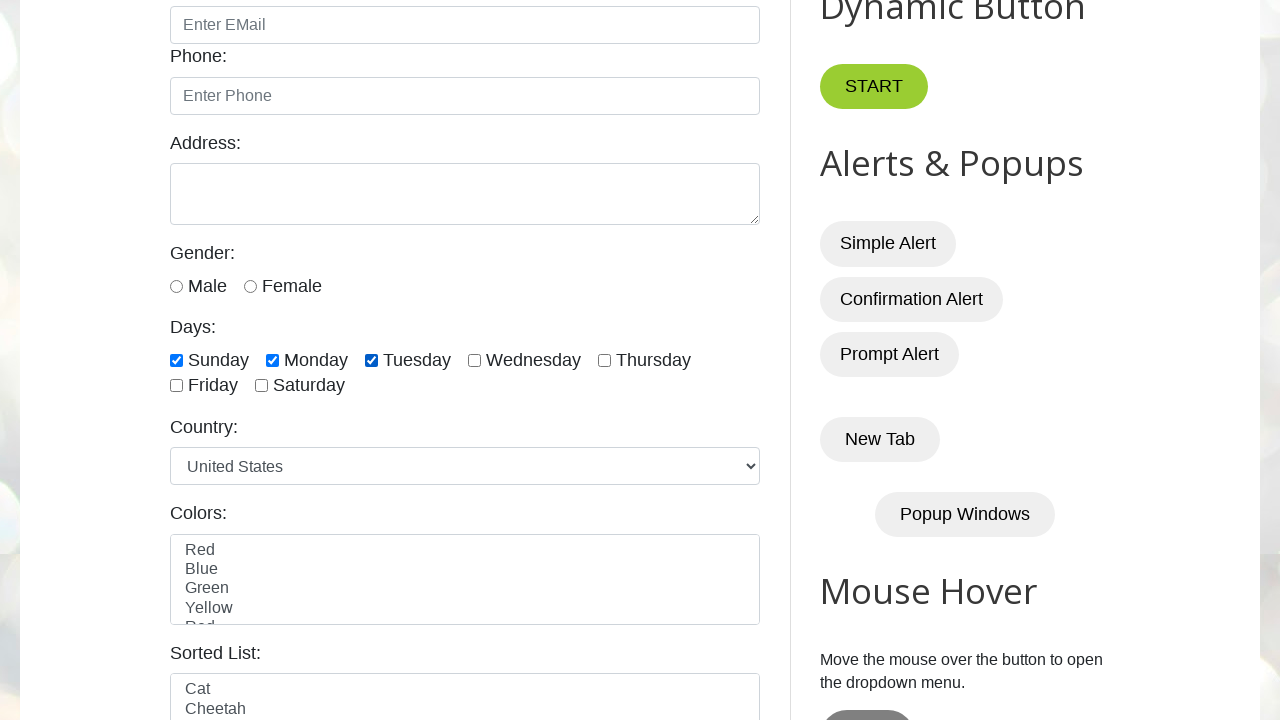

Unchecked checkbox 1 at (176, 360) on xpath=//input[@class='form-check-input' and @type='checkbox'] >> nth=0
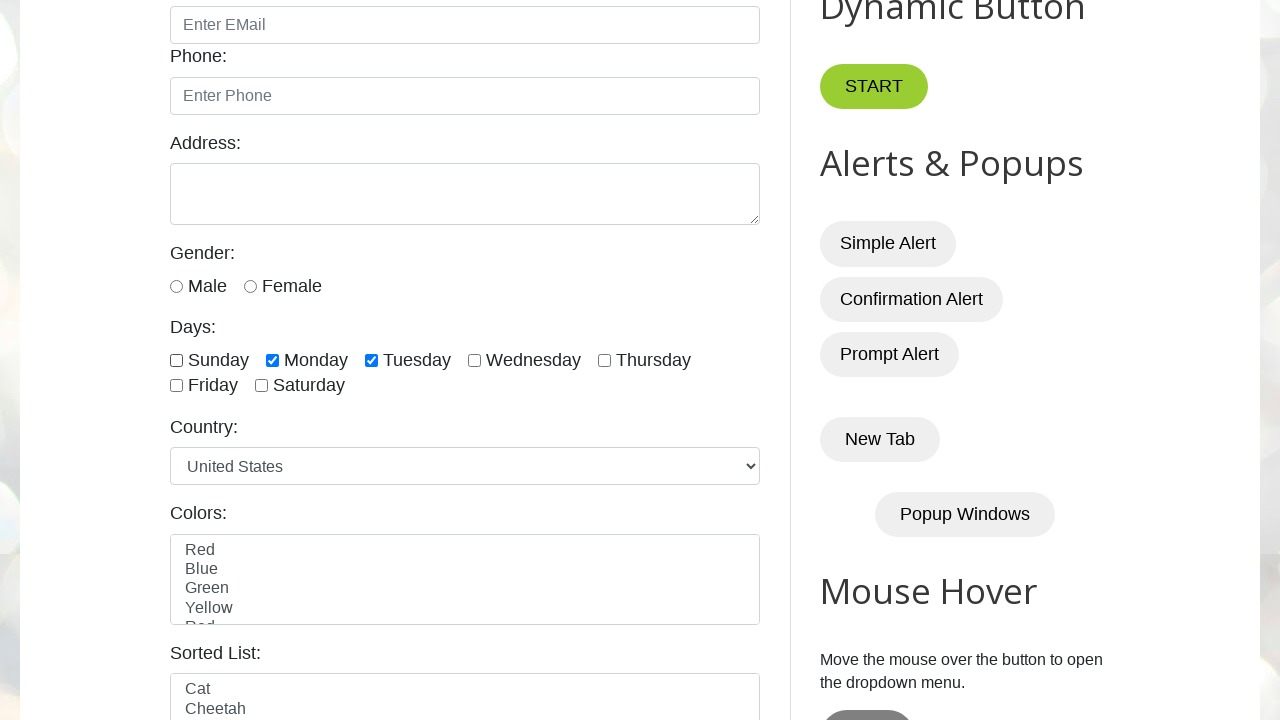

Unchecked checkbox 2 at (272, 360) on xpath=//input[@class='form-check-input' and @type='checkbox'] >> nth=1
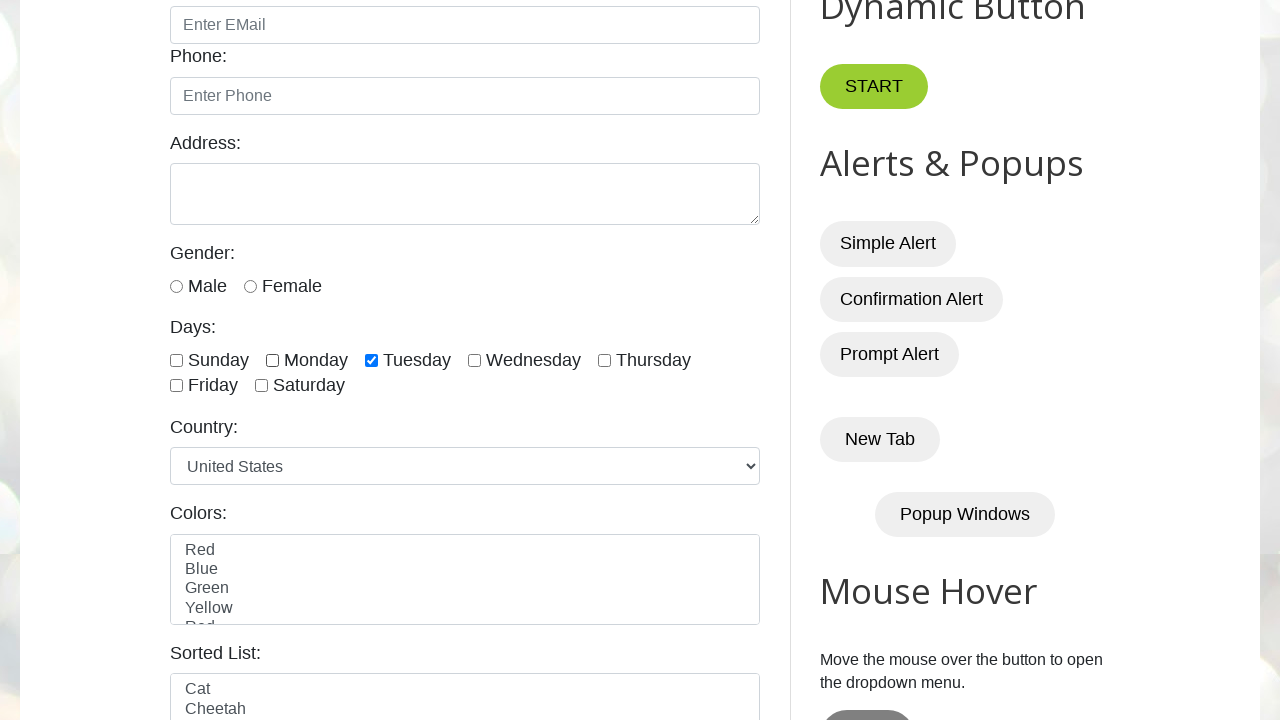

Unchecked checkbox 3 at (372, 360) on xpath=//input[@class='form-check-input' and @type='checkbox'] >> nth=2
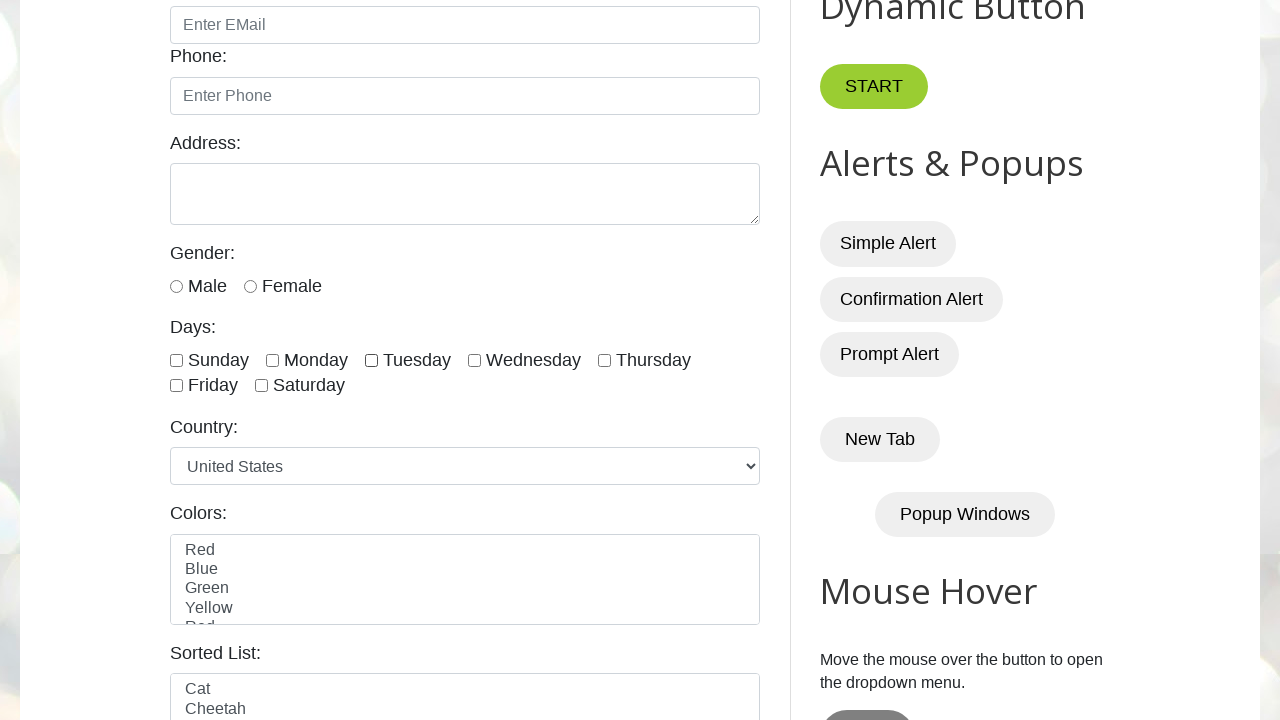

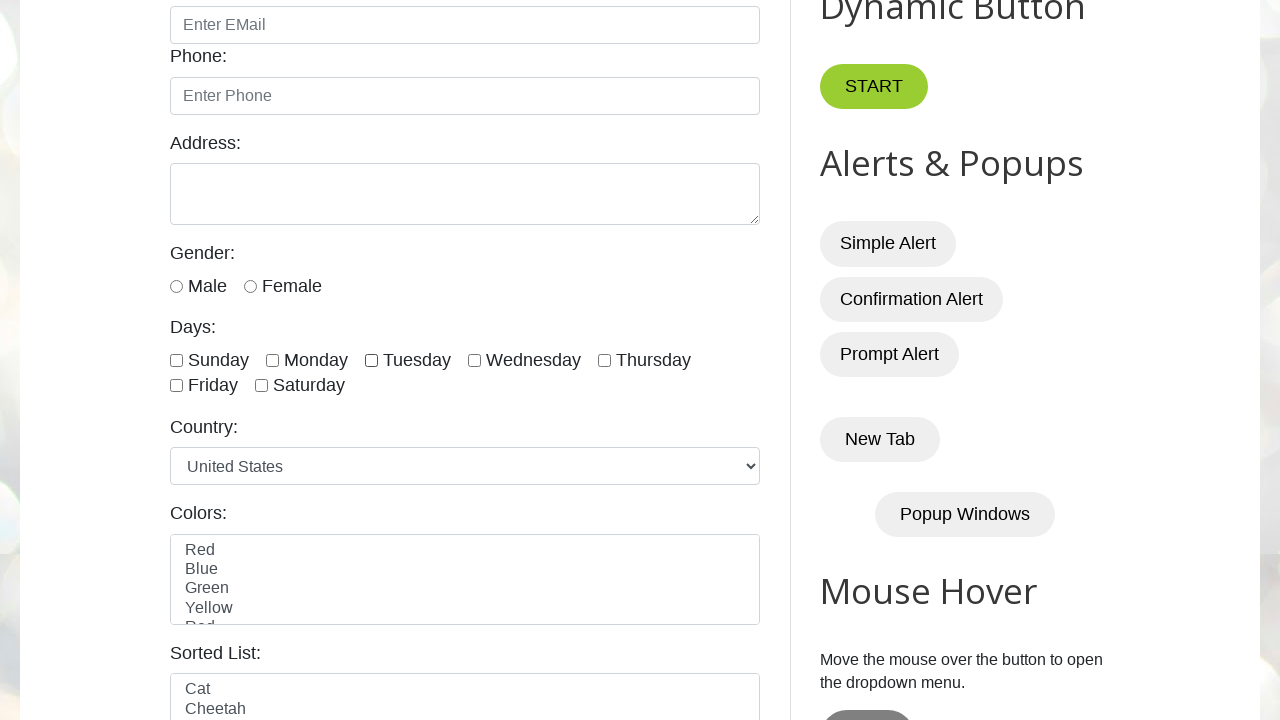